Tests radio button functionality by clicking on the Benz radio button option

Starting URL: https://www.letskodeit.com/practice

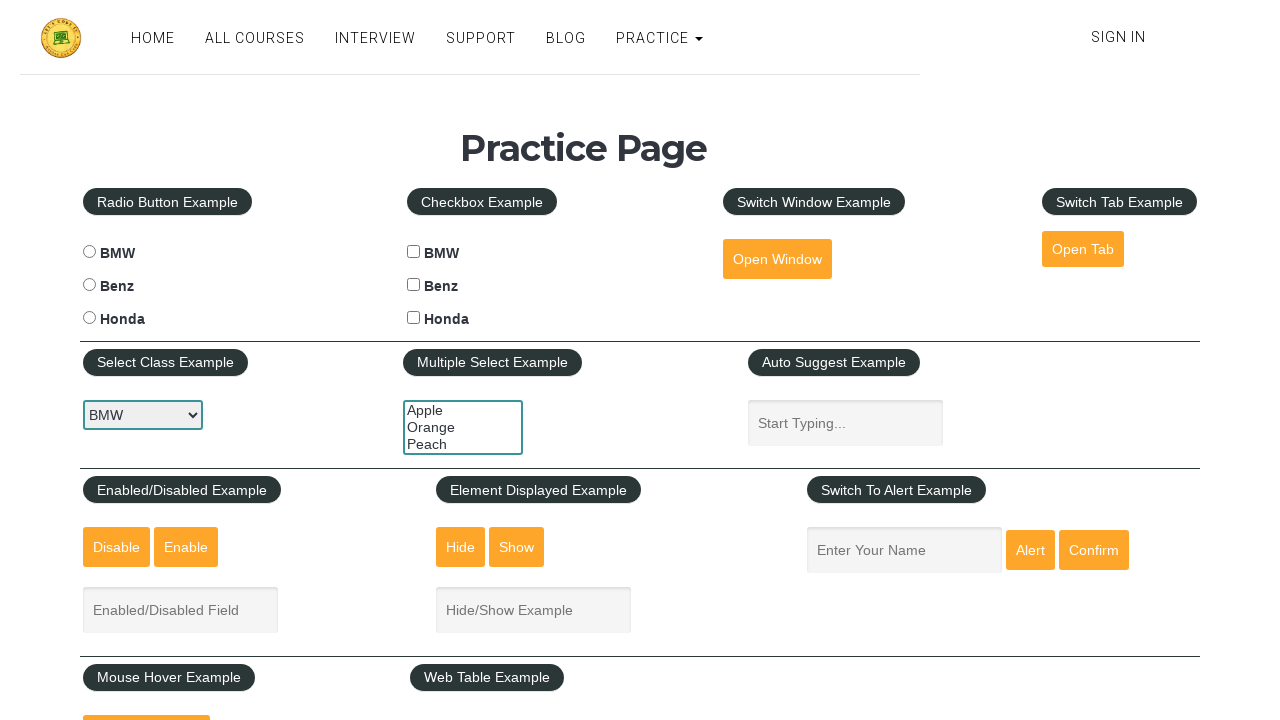

Navigated to https://www.letskodeit.com/practice
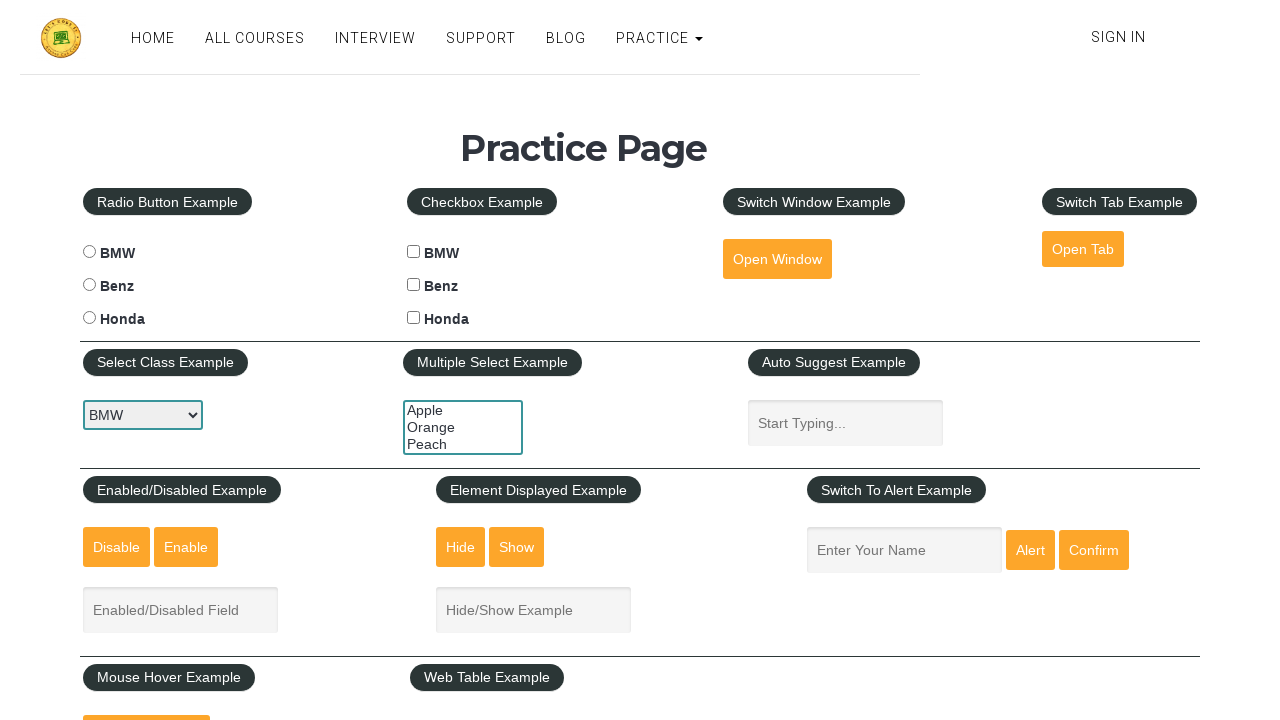

Clicked on Benz radio button option at (89, 285) on xpath=//input[@id='benzradio']
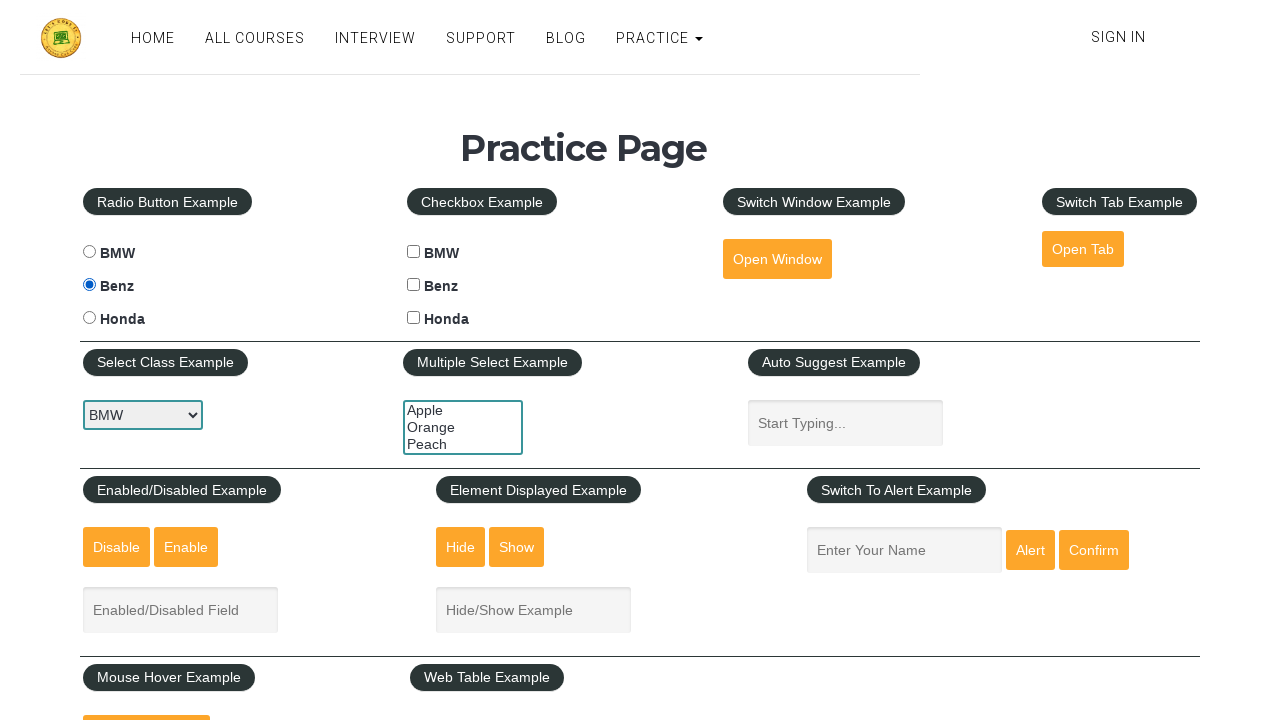

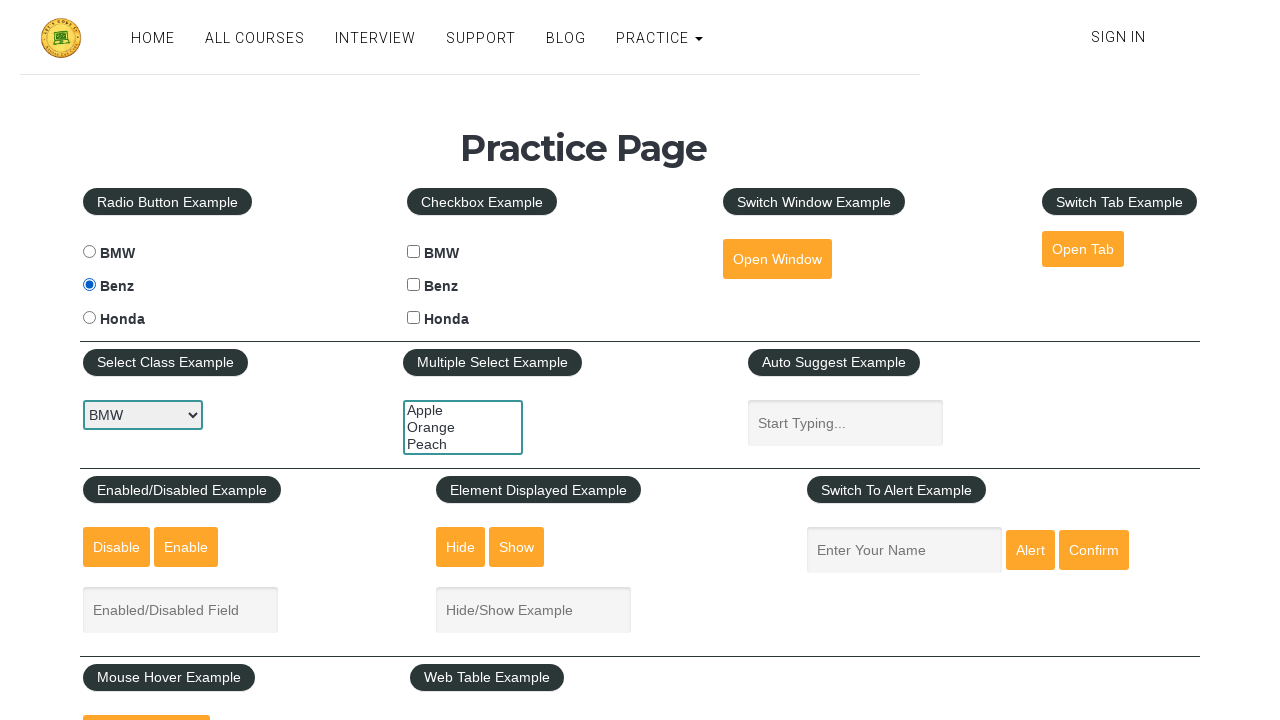